Verifies that NextAuth.js authentication endpoints are accessible and responding on the production site by navigating to each auth endpoint and checking the response.

Starting URL: https://pinteya.com/api/auth/providers

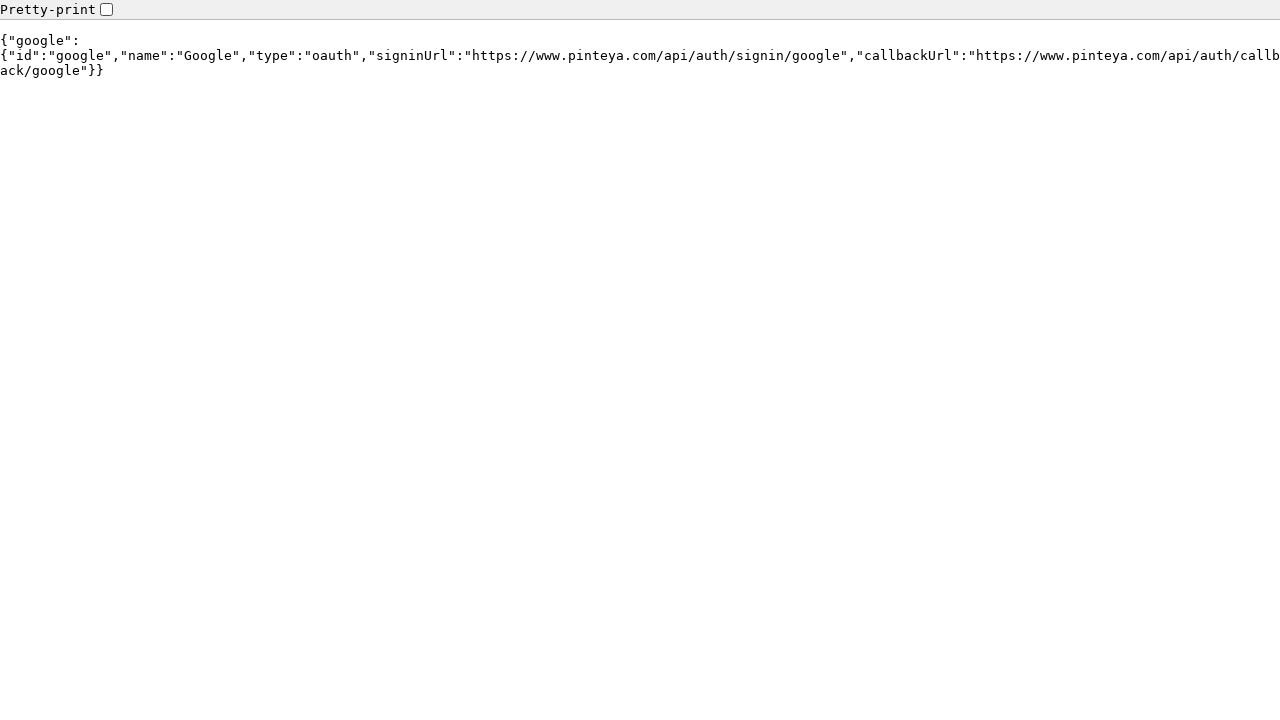

Waited for network idle on /api/auth/providers endpoint
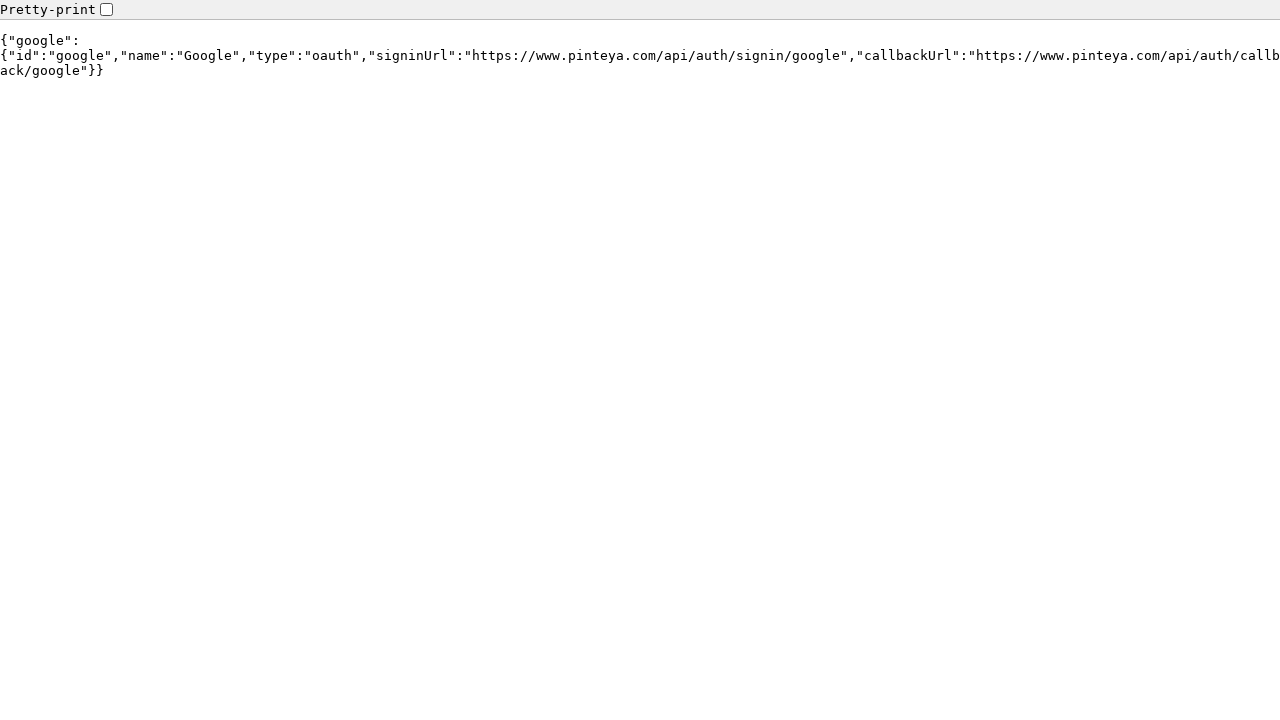

Navigated to /api/auth/session endpoint
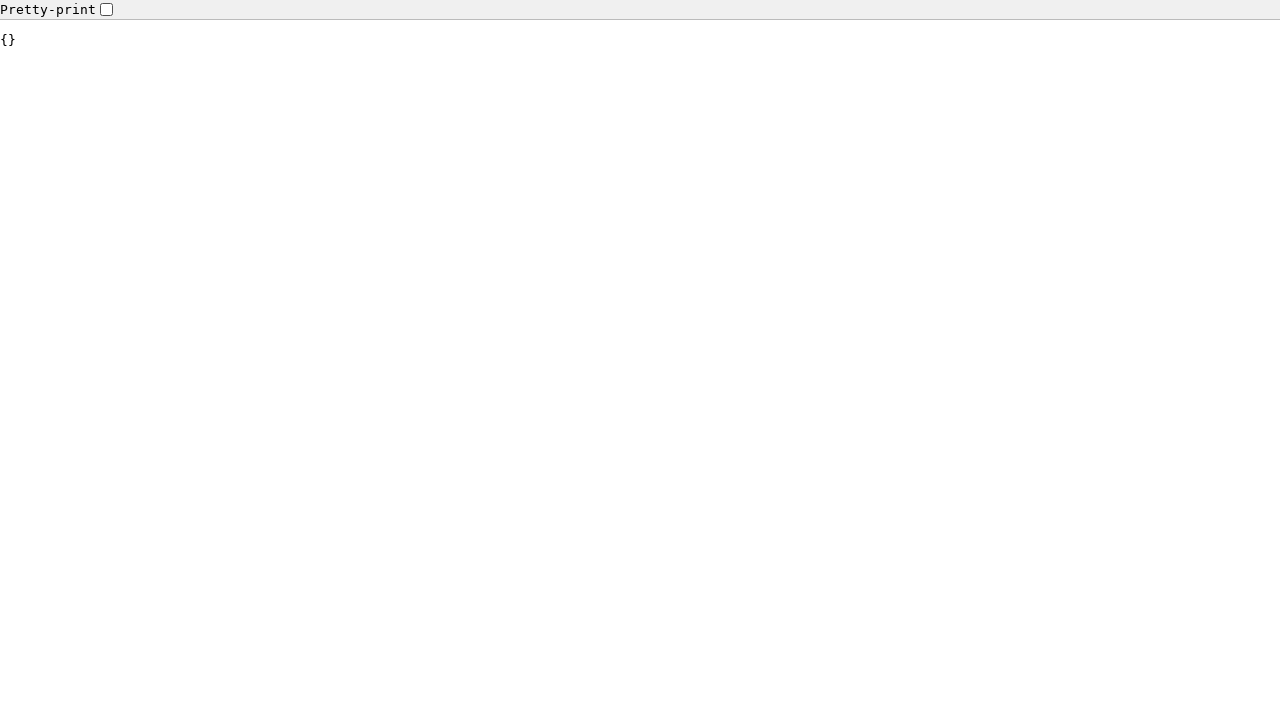

Waited for network idle on /api/auth/session endpoint
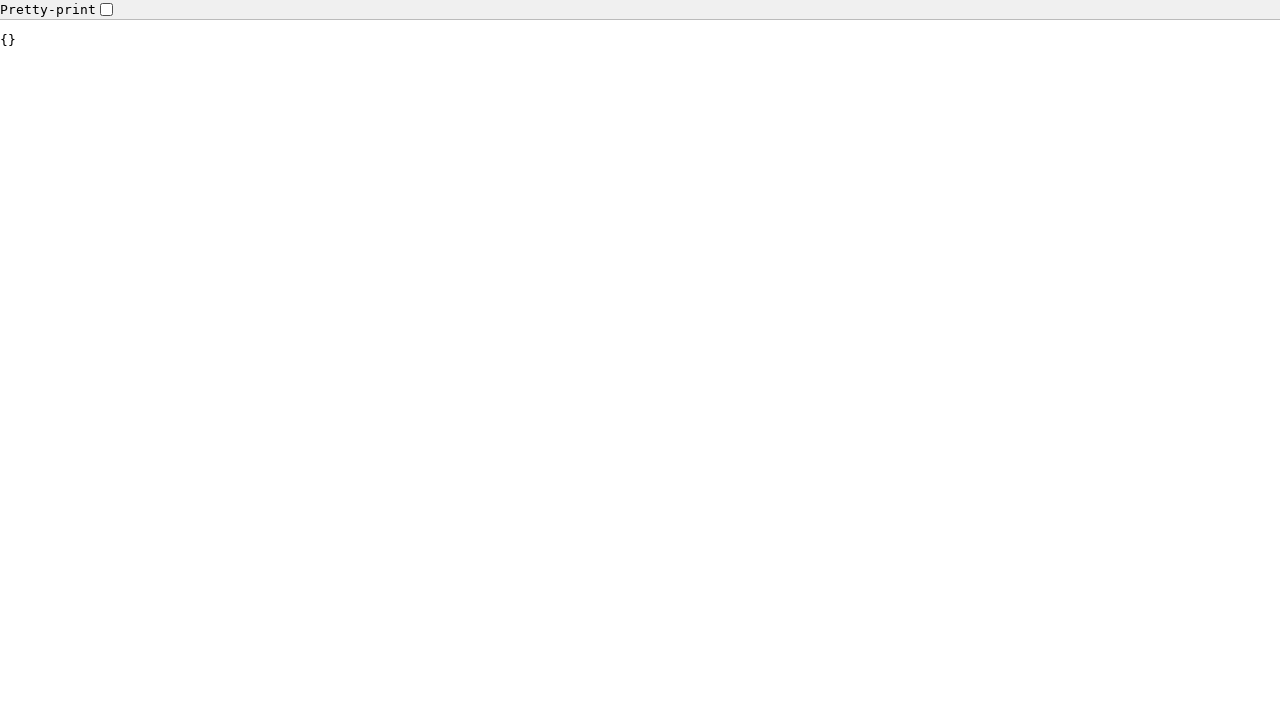

Navigated to /api/auth/csrf endpoint
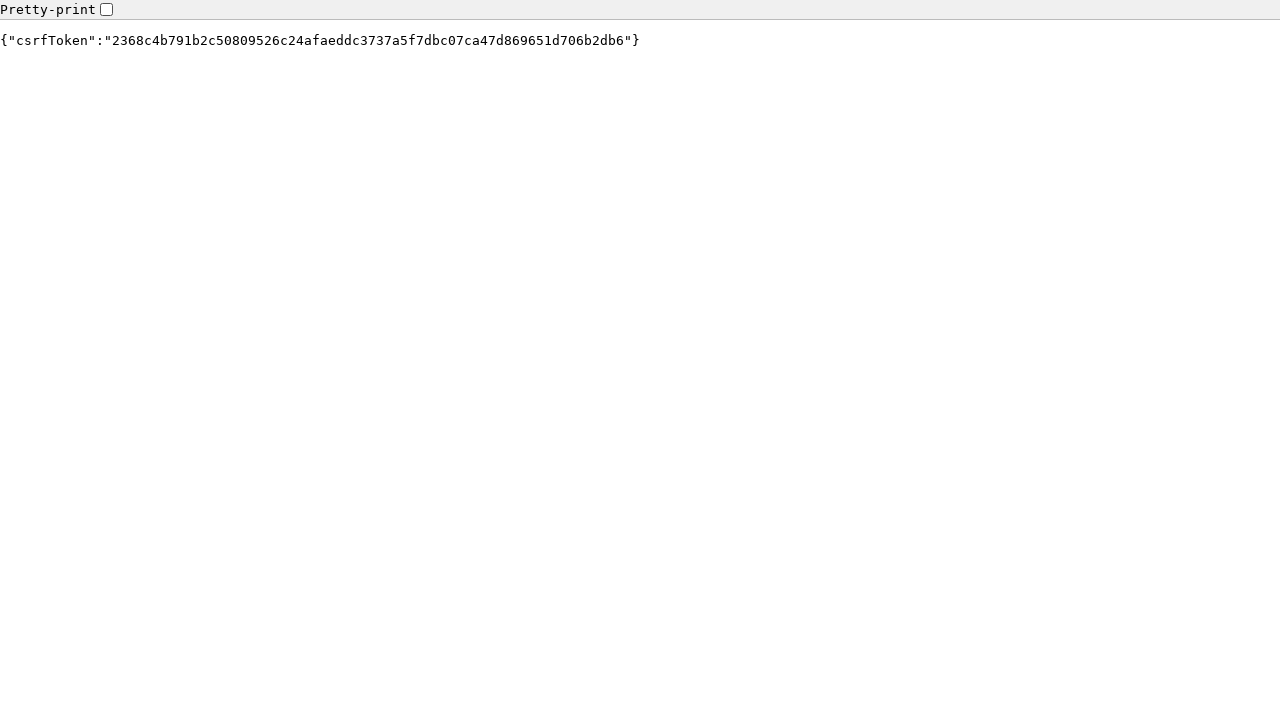

Waited for network idle on /api/auth/csrf endpoint
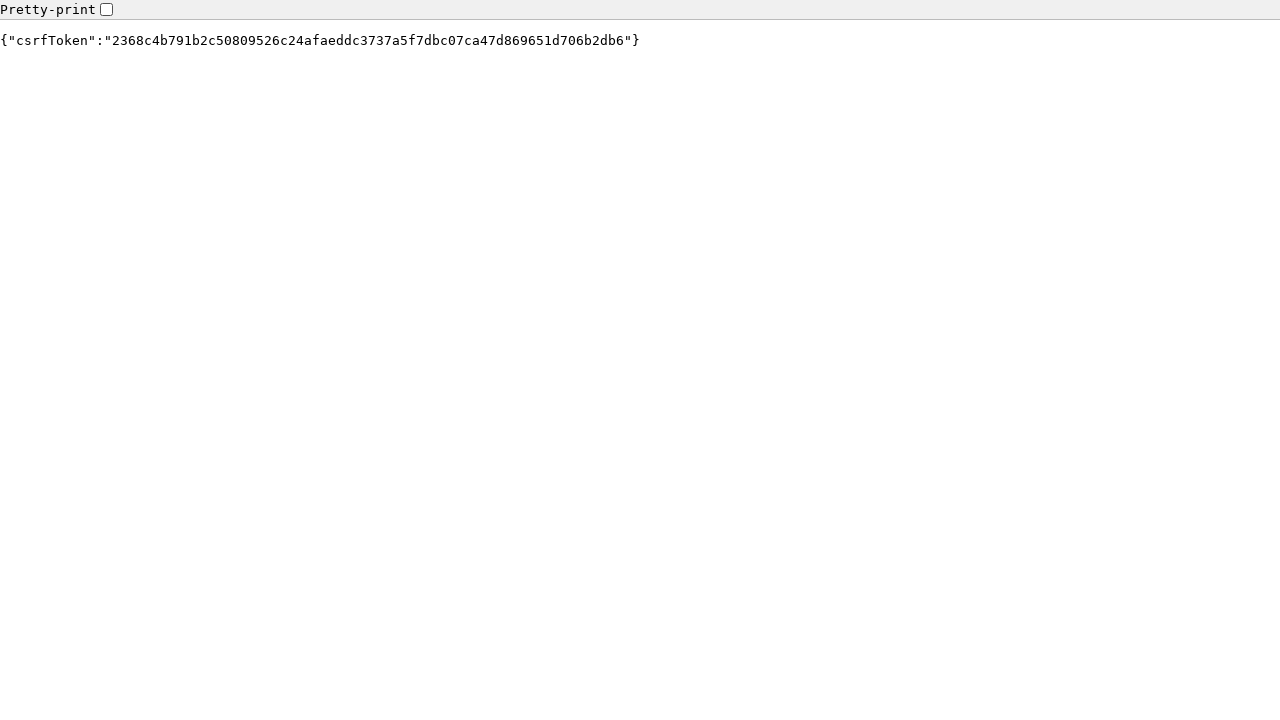

Navigated to /api/auth/signin endpoint
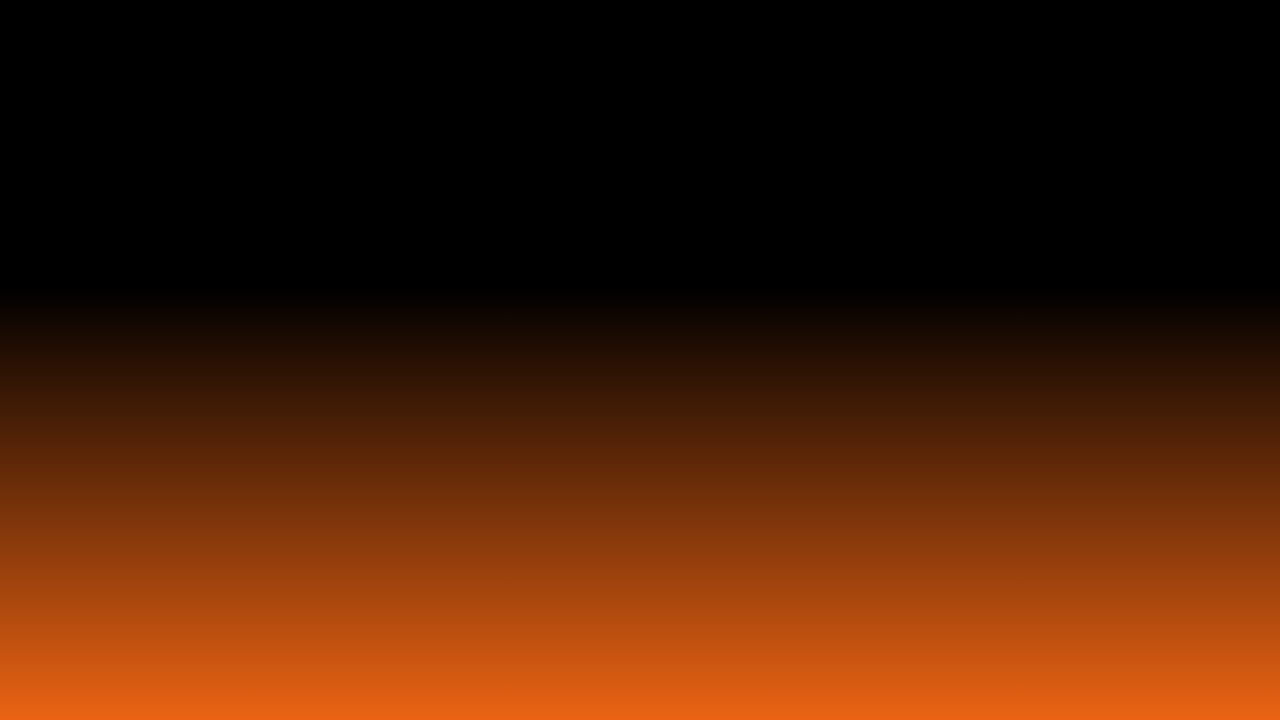

Waited for network idle on /api/auth/signin endpoint
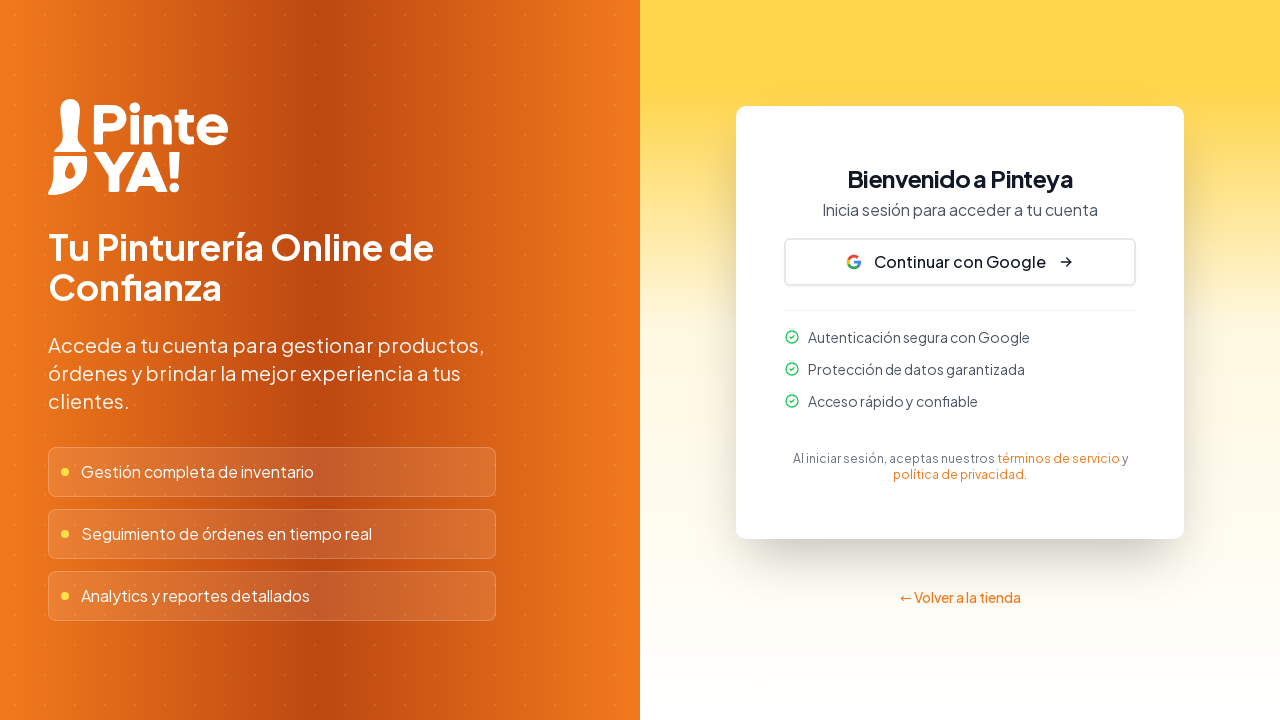

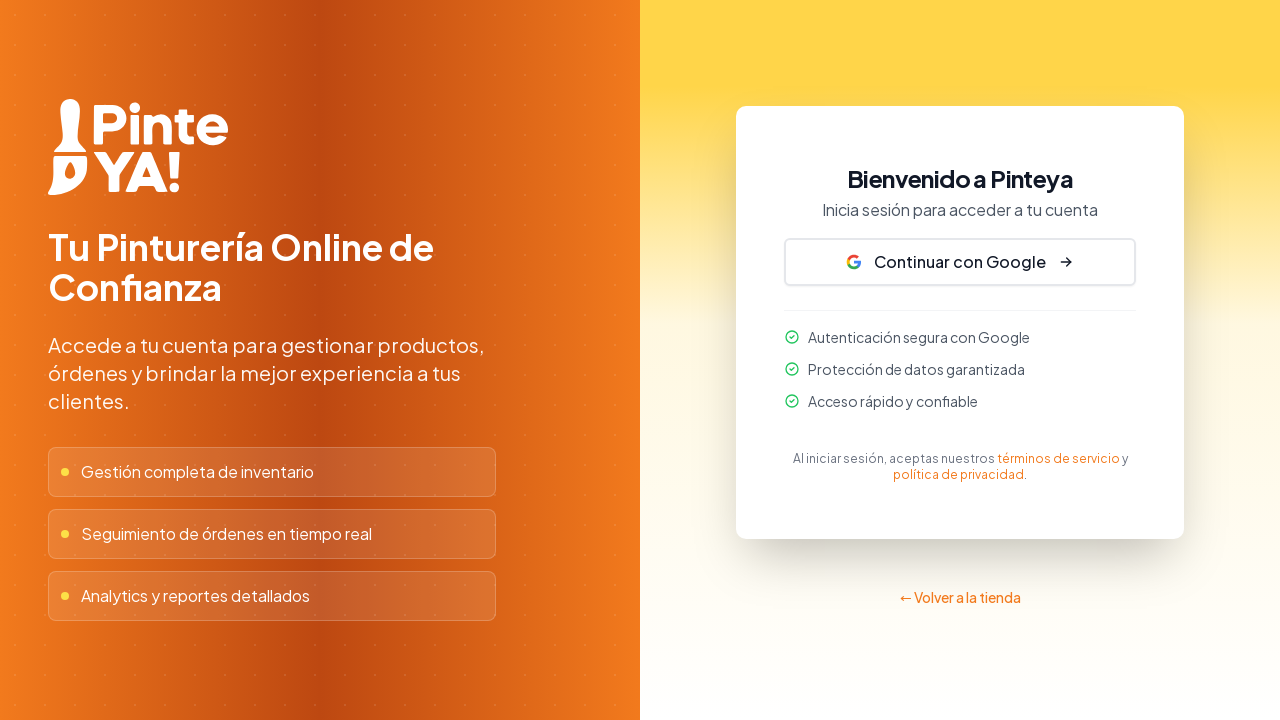